Tests registration form validation by submitting with all fields empty and without accepting privacy policy to verify required field validation

Starting URL: https://naveenautomationlabs.com/opencart/index.php?route=account/register

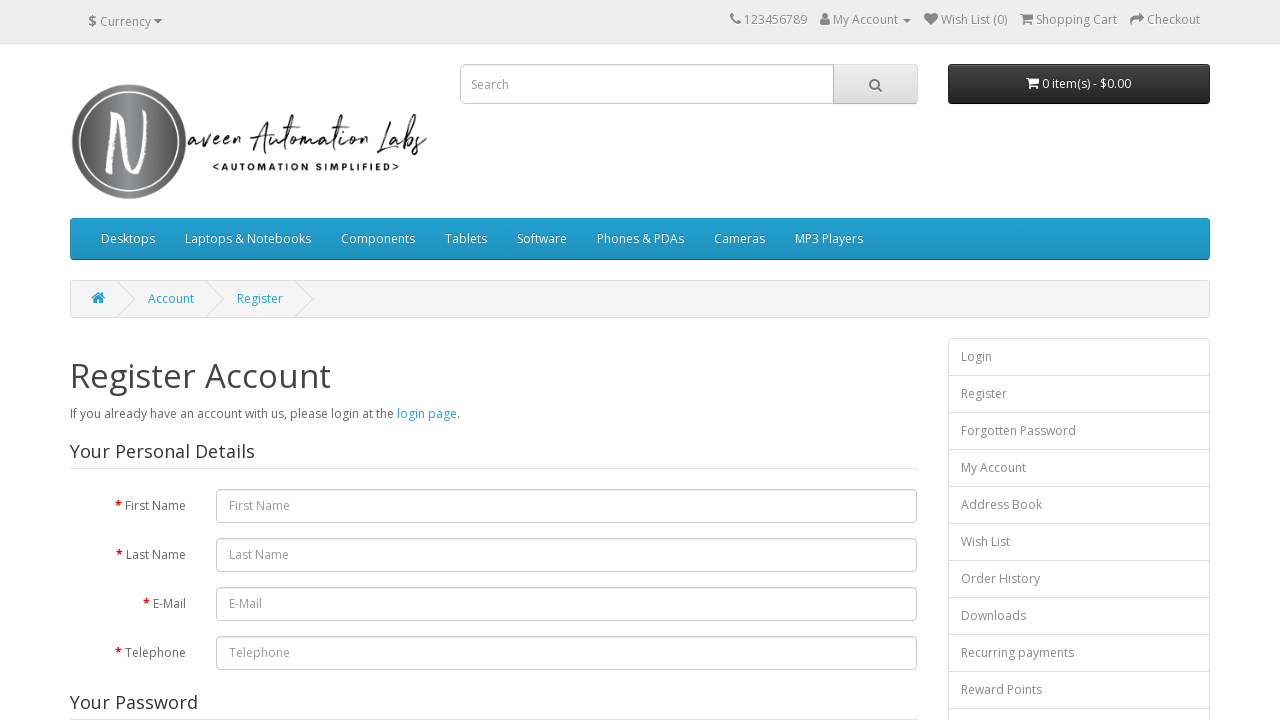

Cleared first name field on #input-firstname
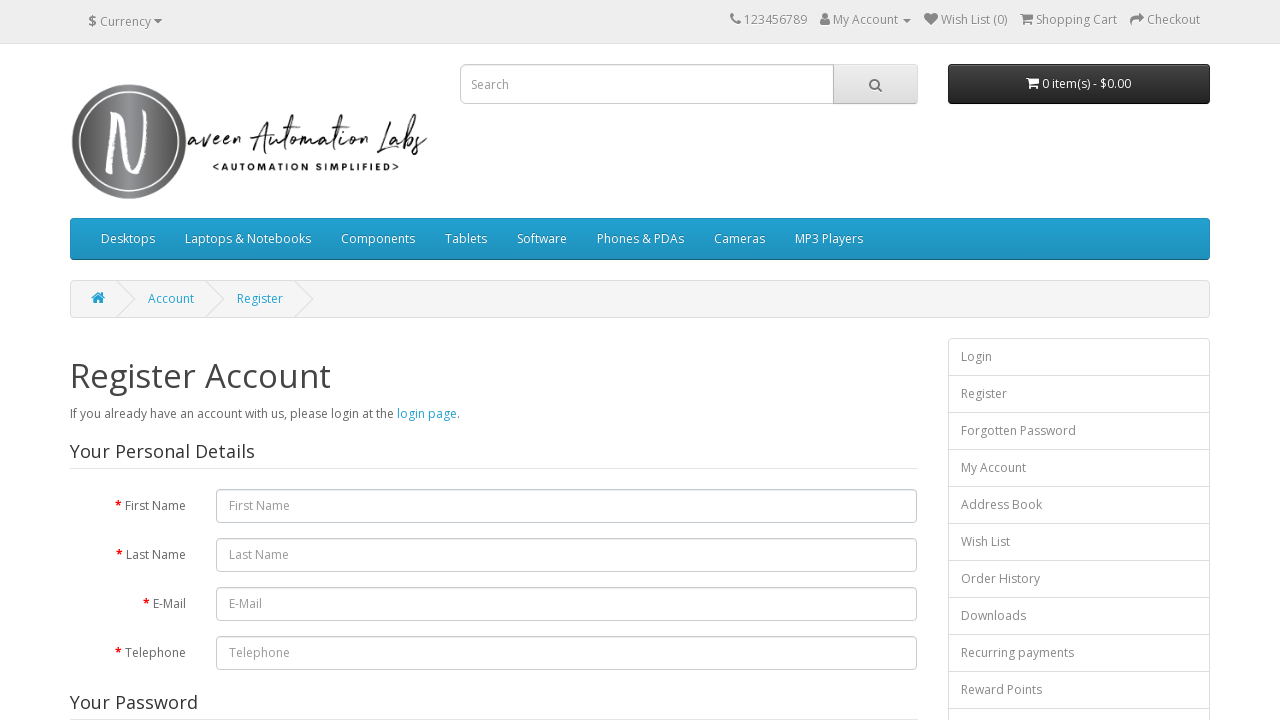

Cleared last name field on #input-lastname
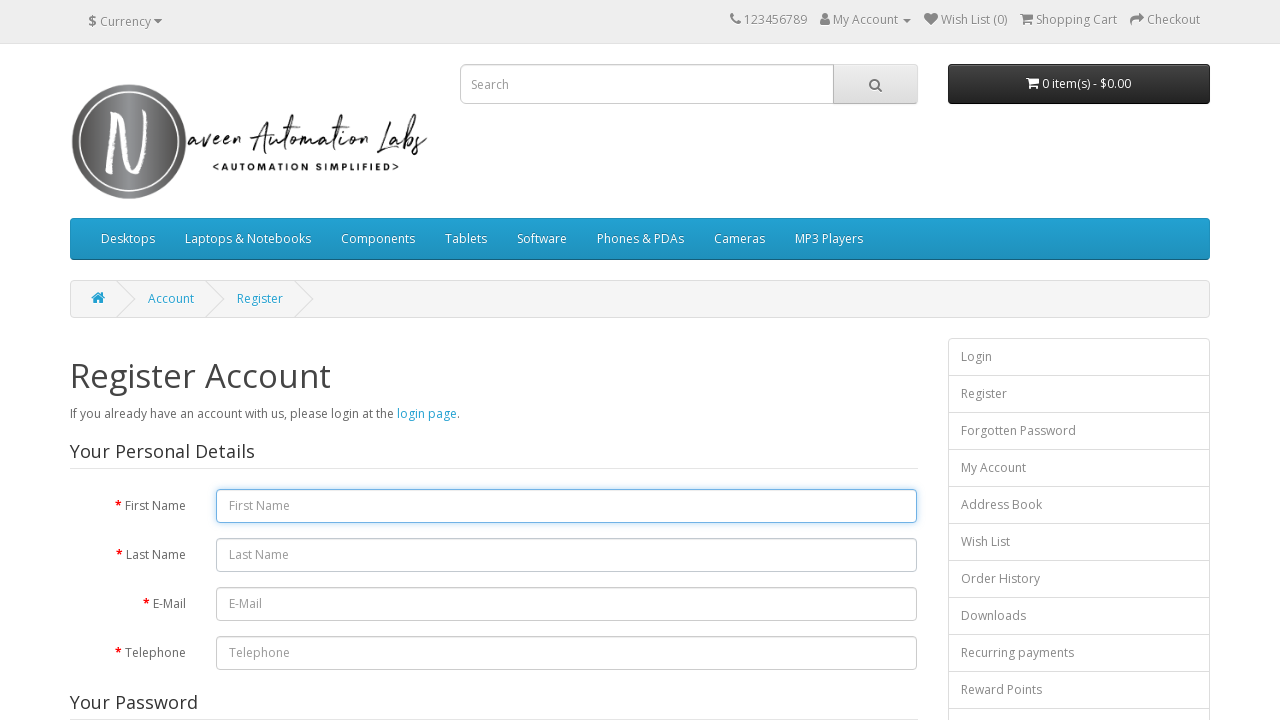

Cleared email field on #input-email
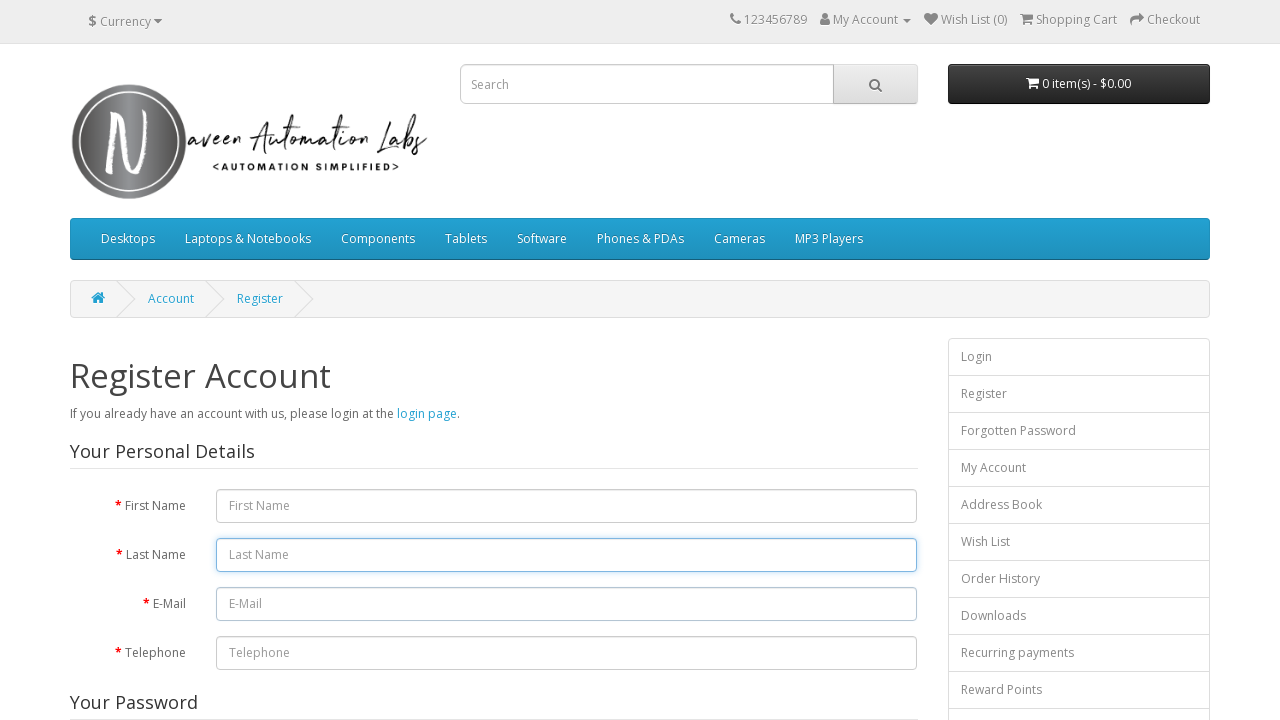

Cleared telephone field on #input-telephone
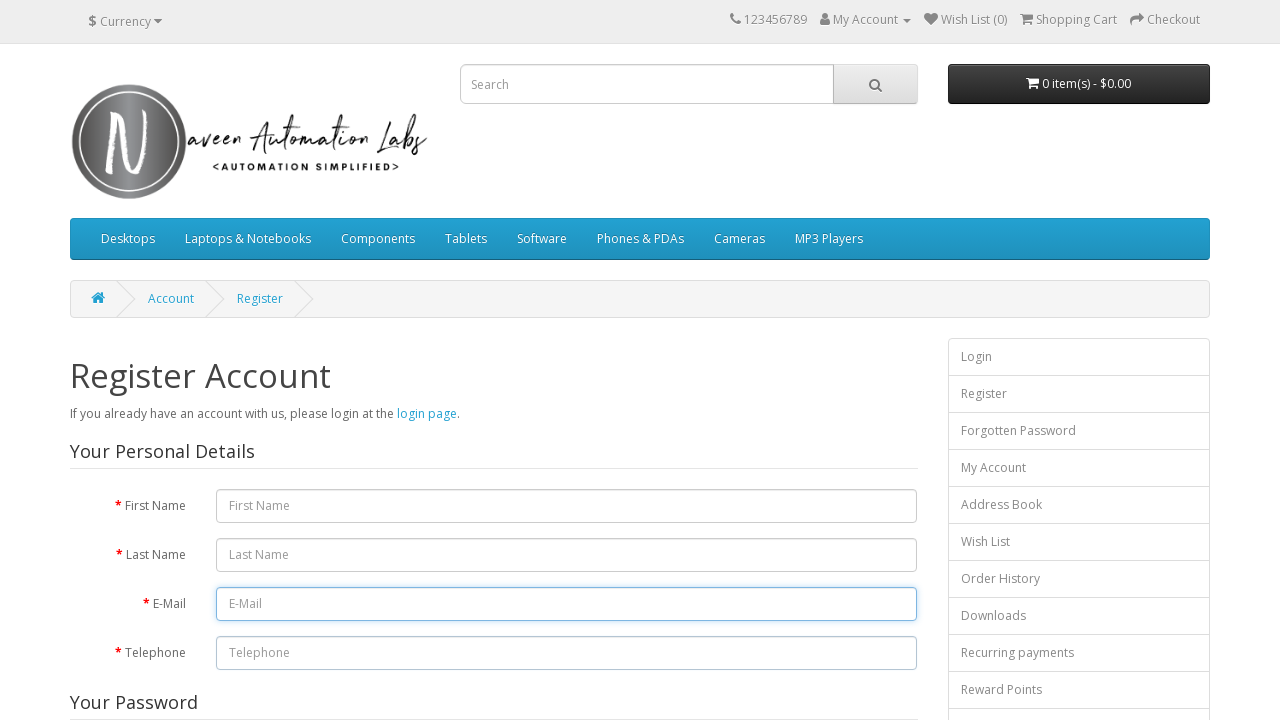

Cleared password field on #input-password
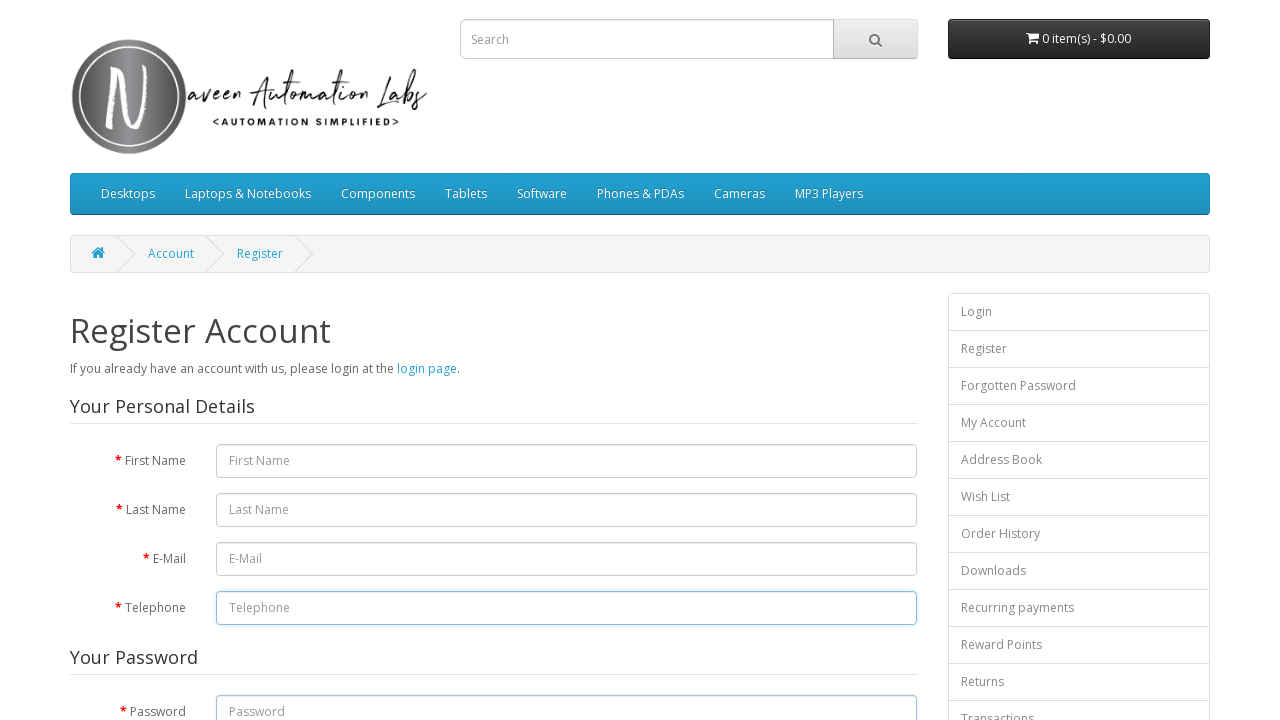

Cleared confirm password field on #input-confirm
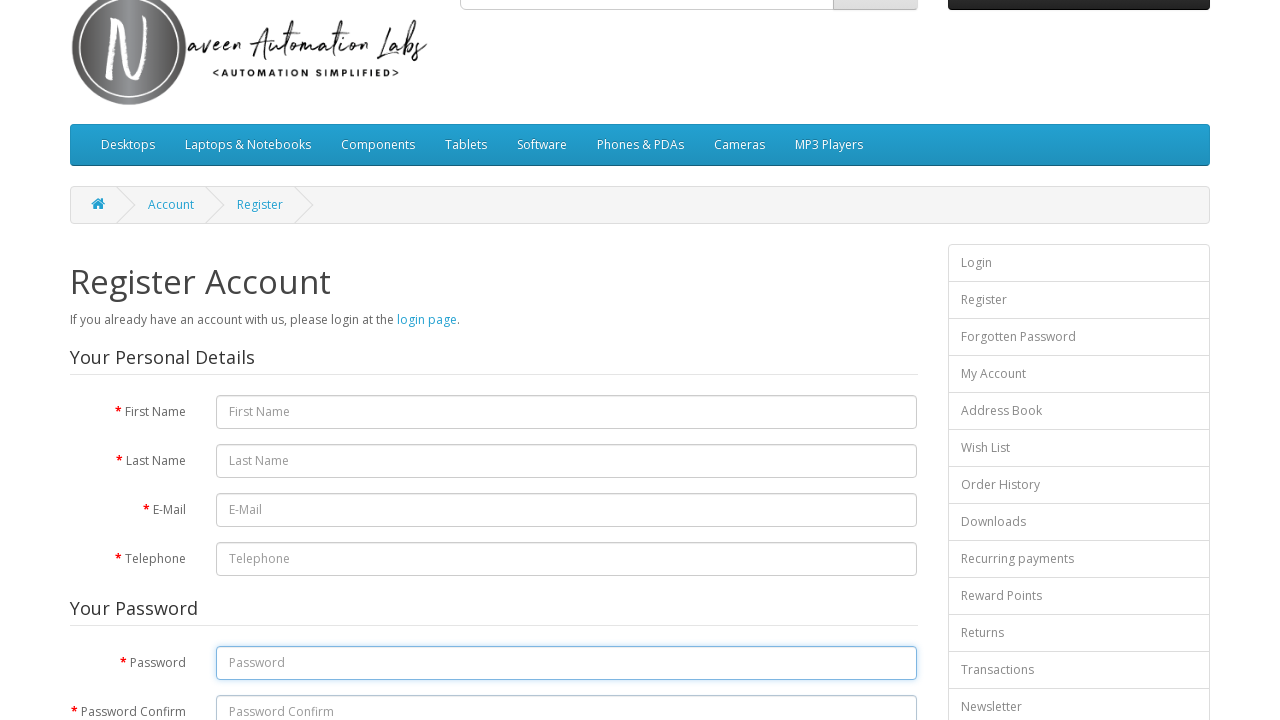

Submitted registration form with all fields empty and privacy policy unchecked at (879, 427) on input[type='submit']
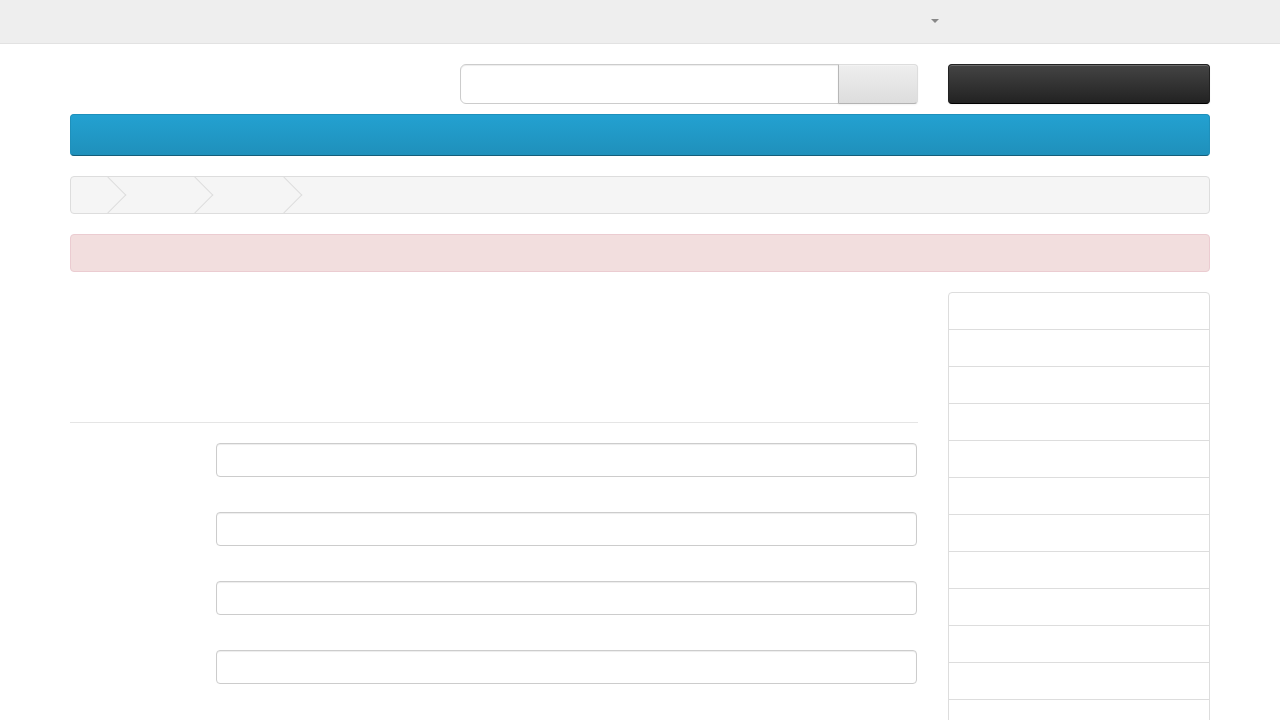

Privacy policy error message appeared, validating required field validation
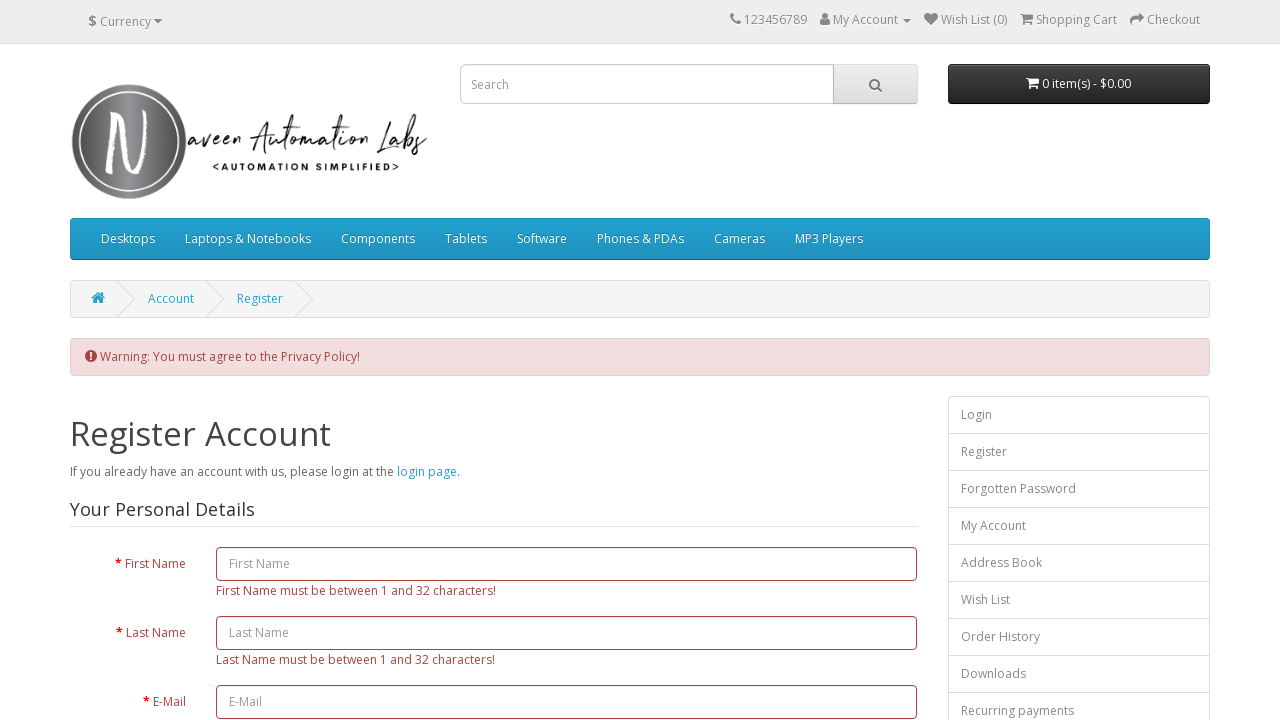

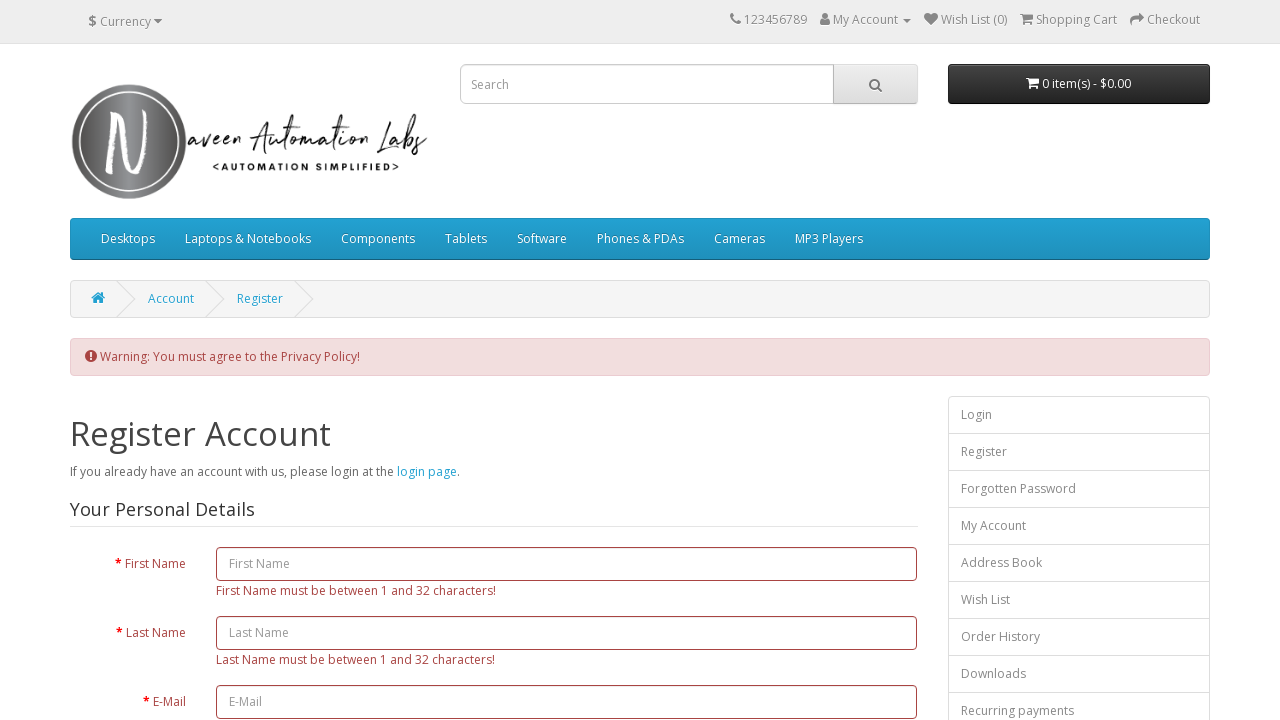